Tests radio button functionality by clicking on Yes and Impressive radio buttons and verifying the selection messages

Starting URL: https://demoqa.com/radio-button

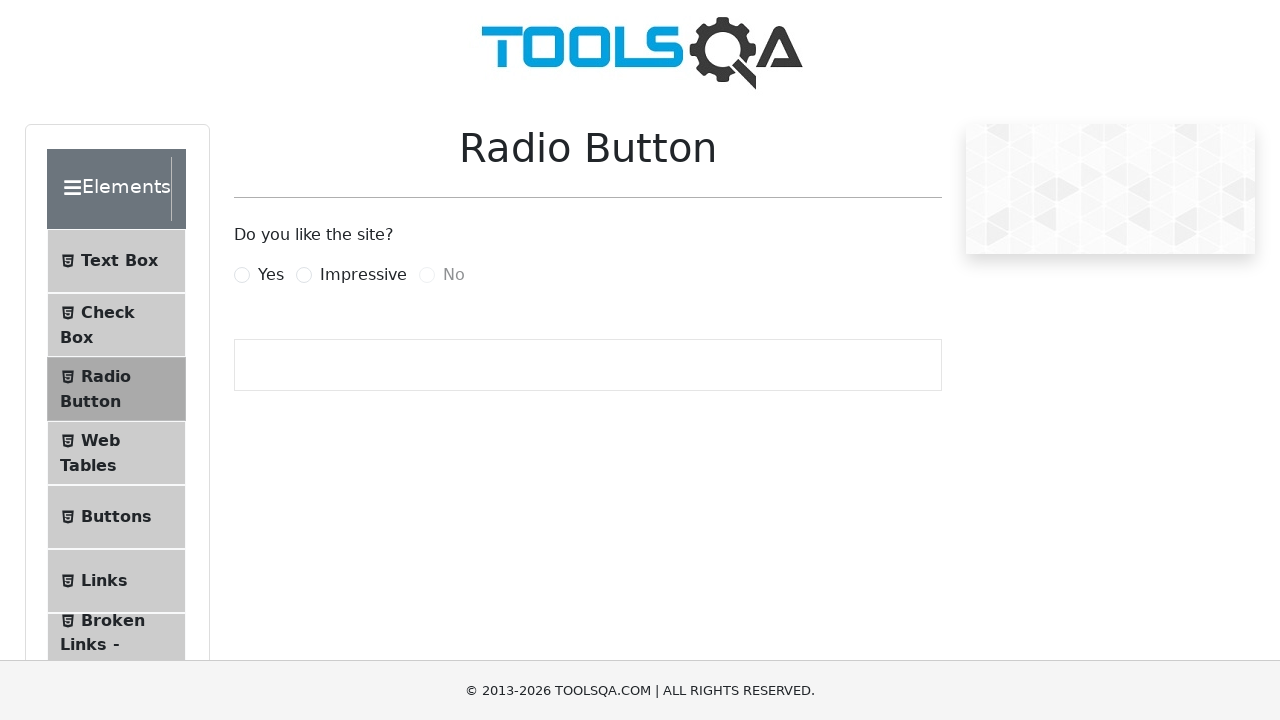

Scrolled 'Yes' radio button label into view
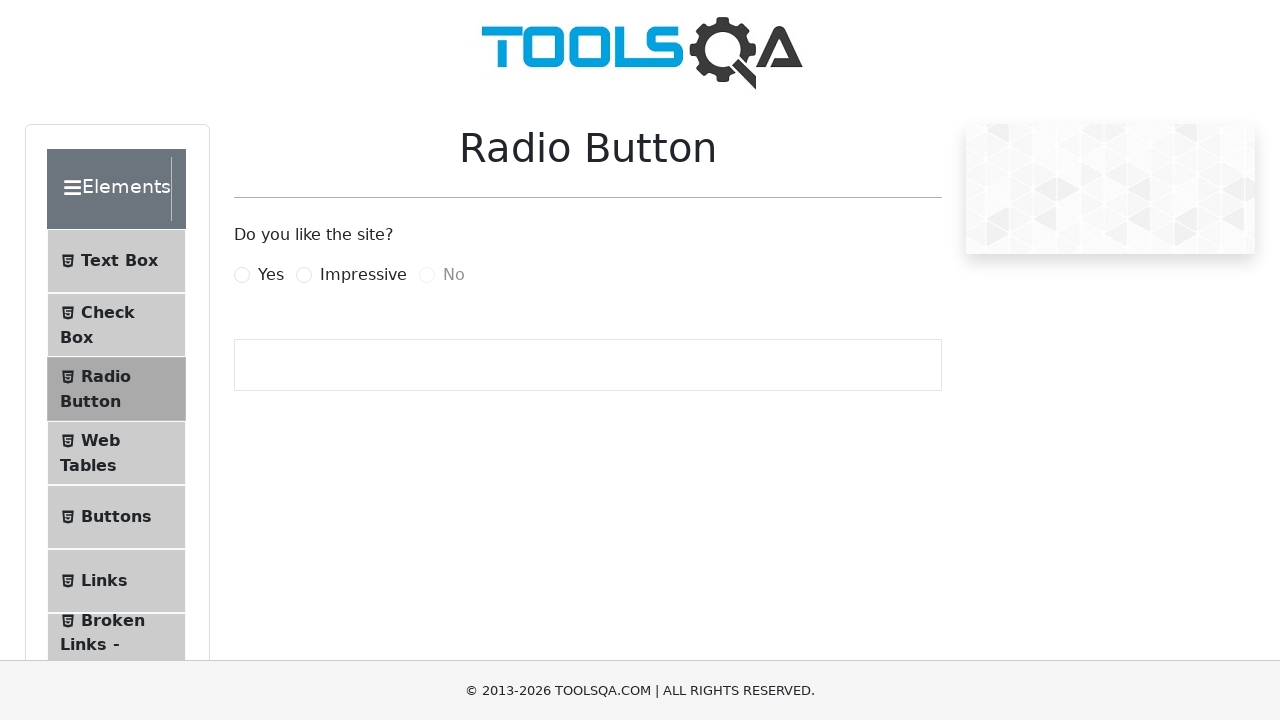

Clicked 'Yes' radio button at (271, 275) on label[for='yesRadio']
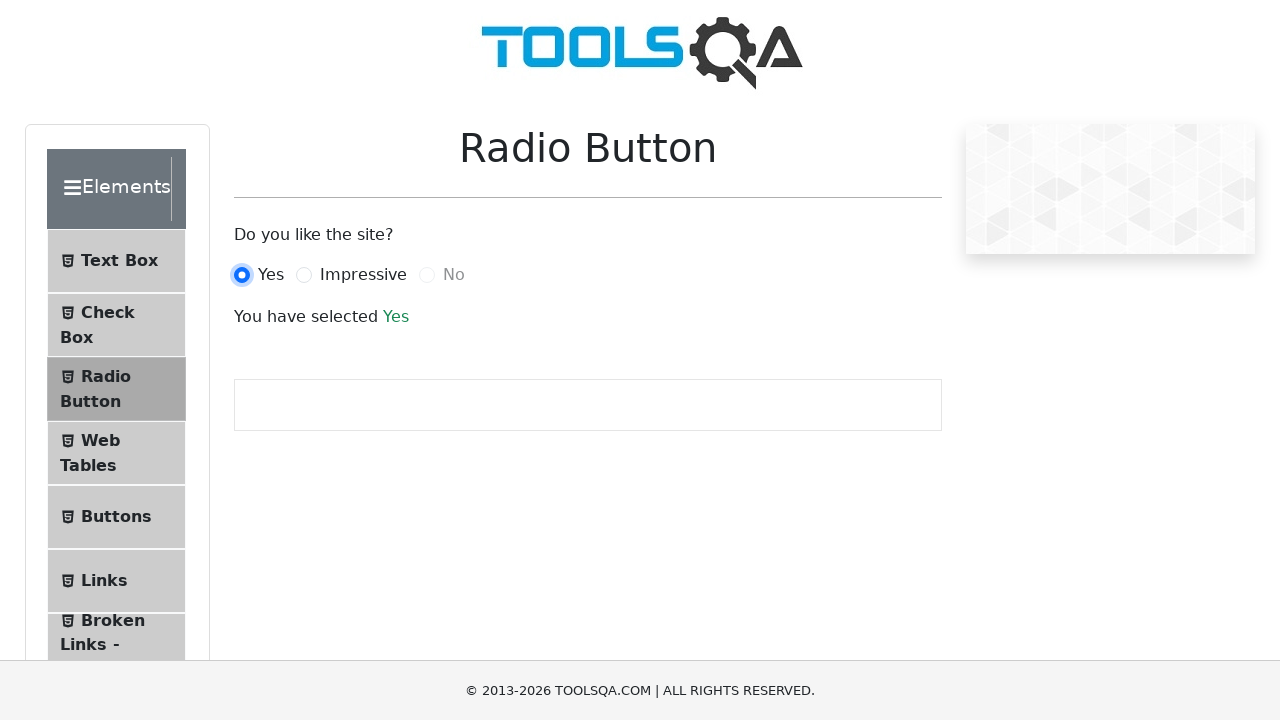

Verified 'Yes' selection message appeared
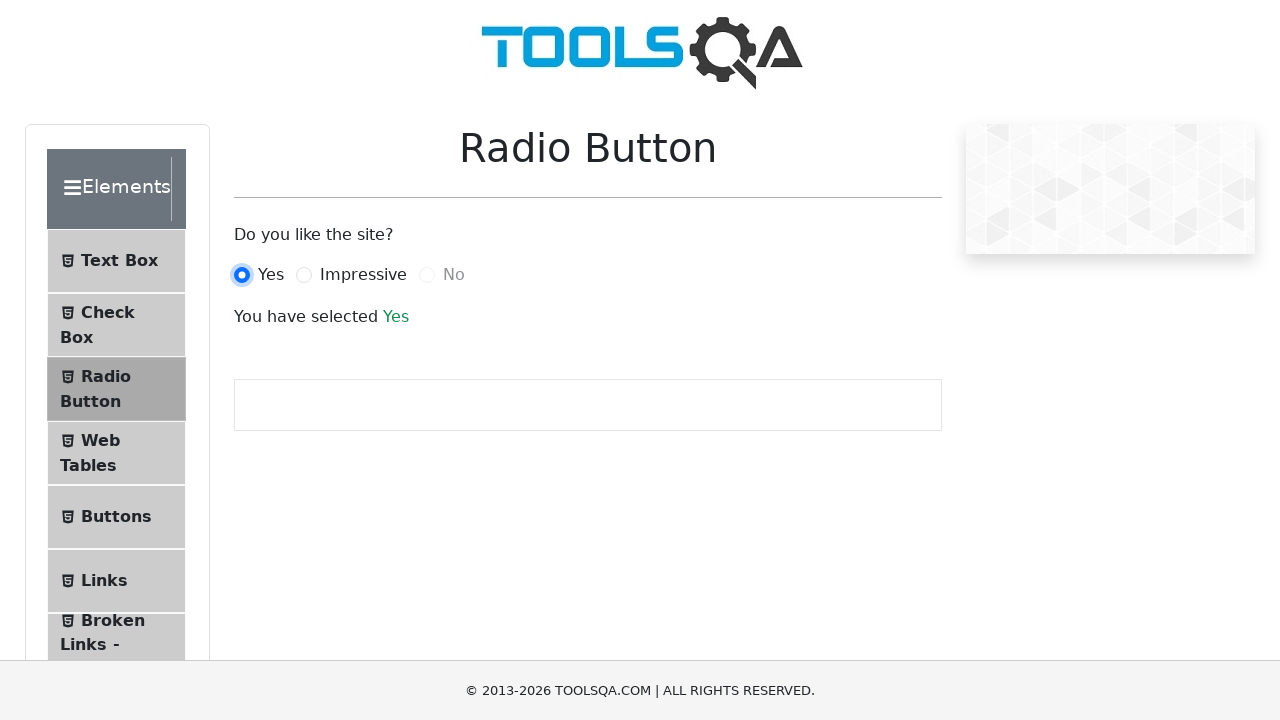

Scrolled 'Impressive' radio button label into view
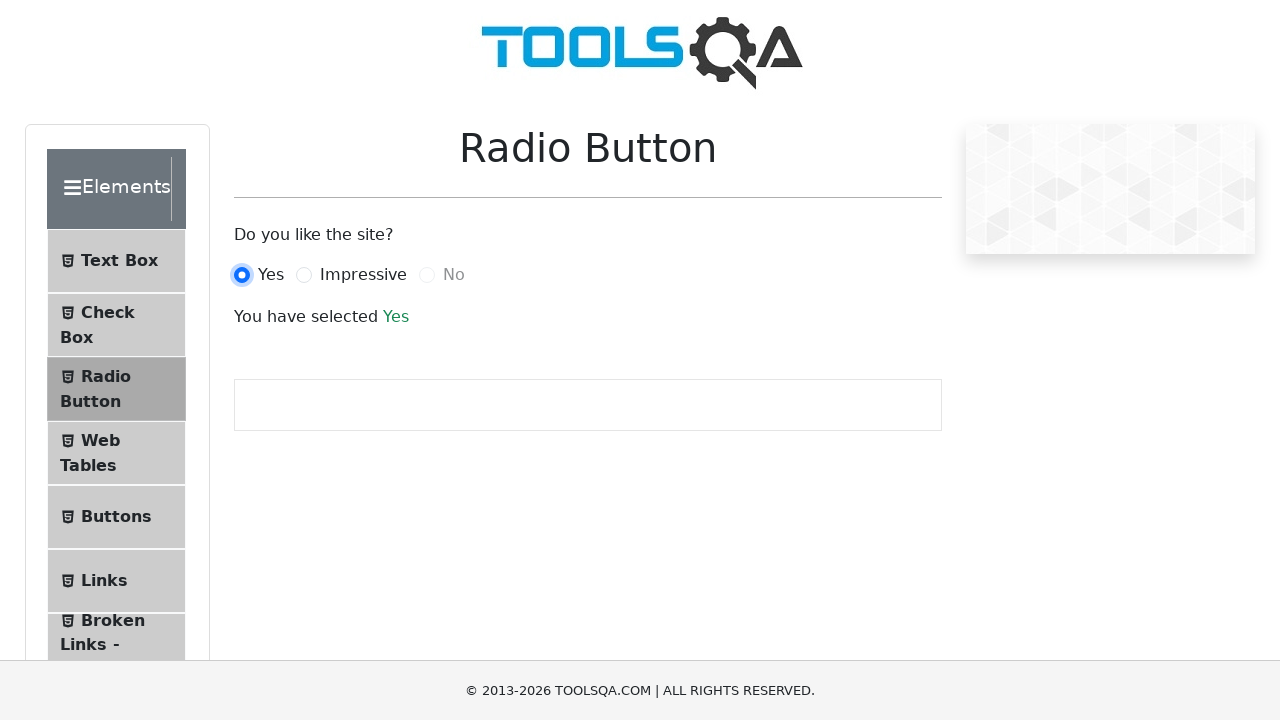

Clicked 'Impressive' radio button at (363, 275) on label[for='impressiveRadio']
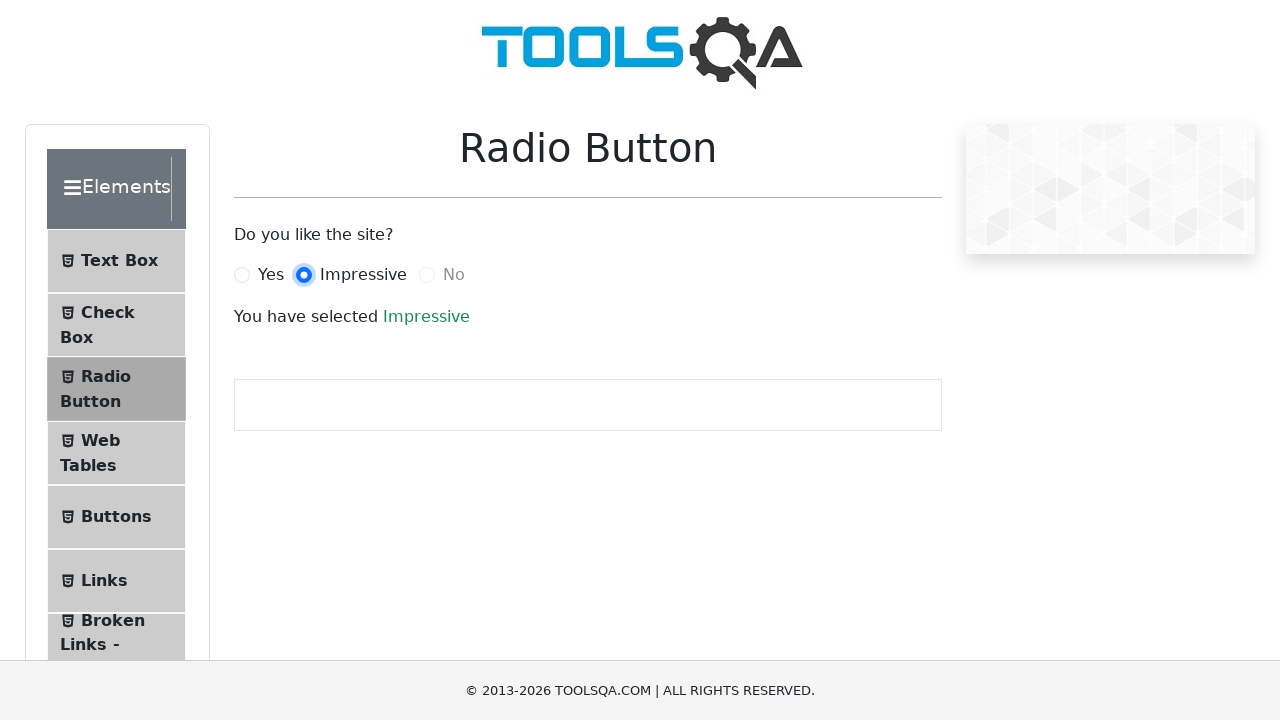

Verified 'Impressive' selection message appeared
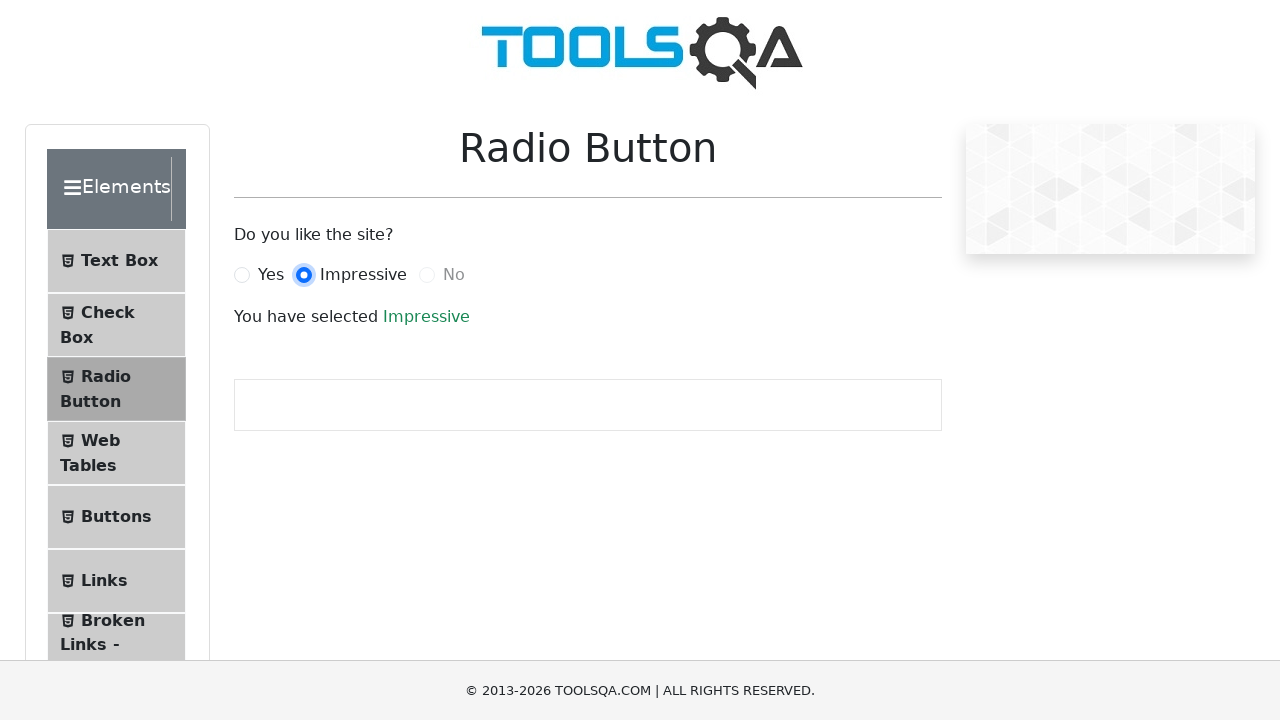

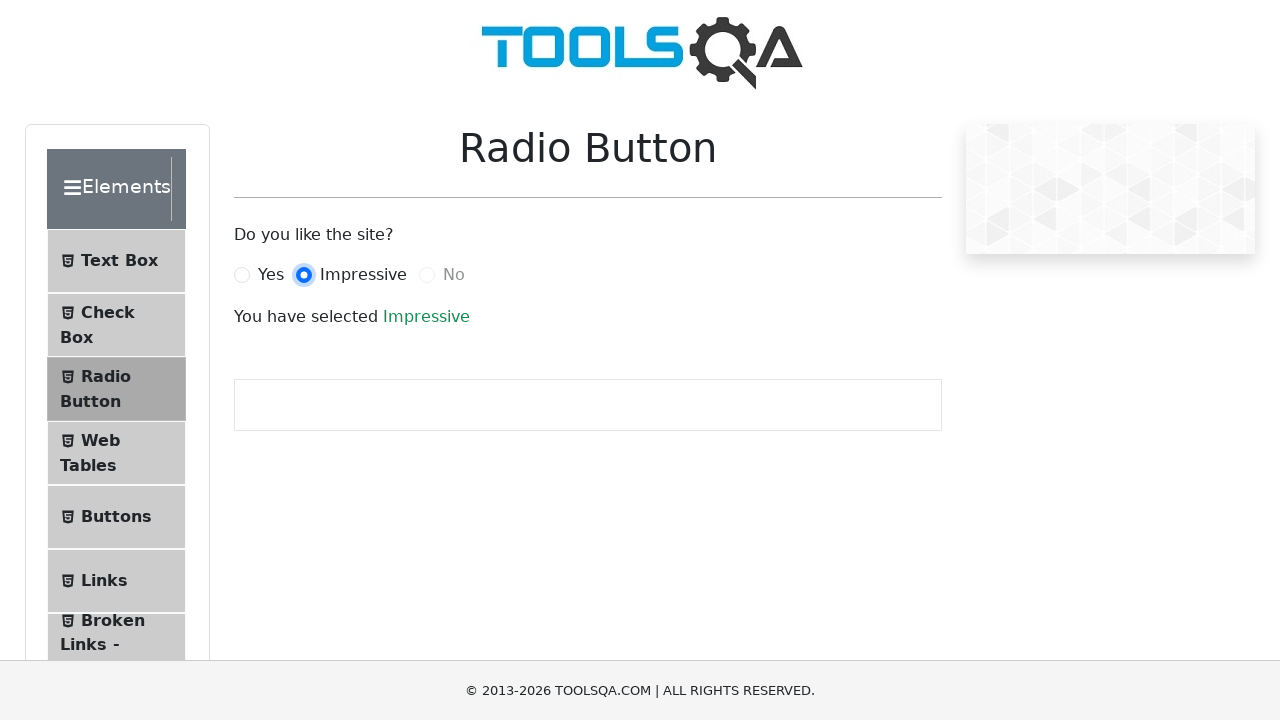